Navigates to inventwithpython.com and uses keyboard shortcuts to scroll to the end and back to the beginning of the page

Starting URL: http://inventwithpython.com

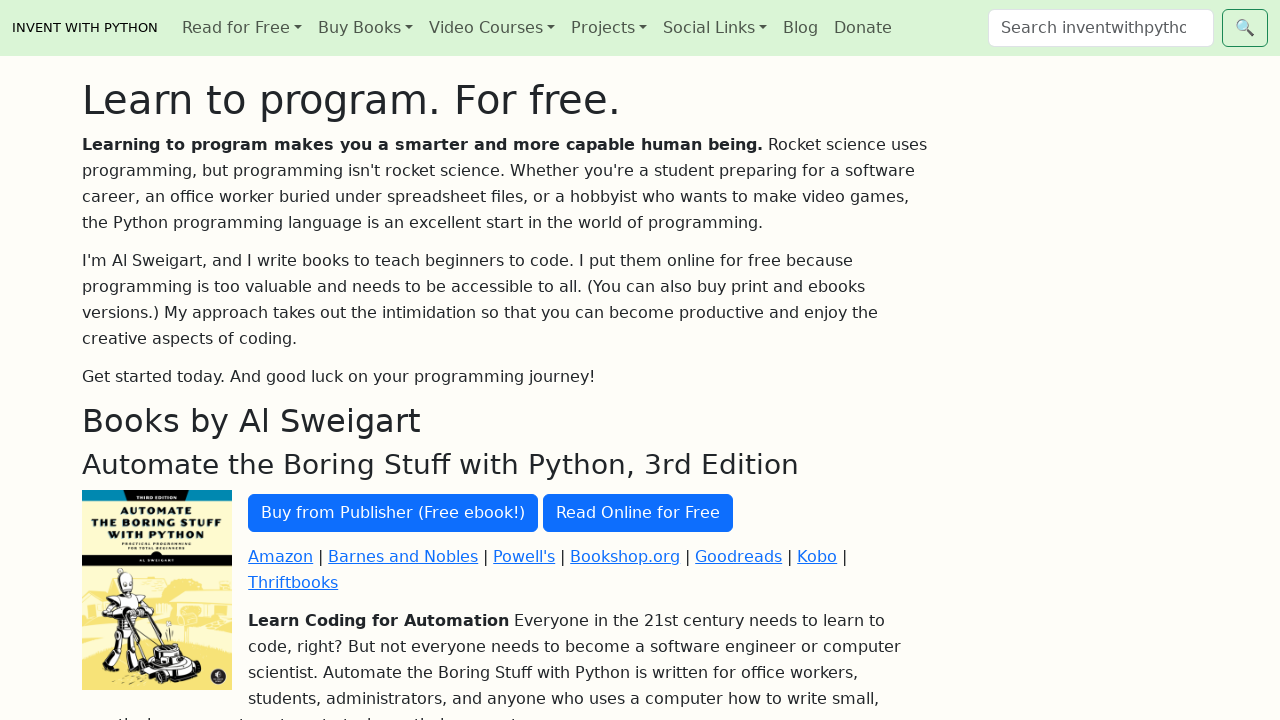

Pressed End key to scroll to bottom of page on html
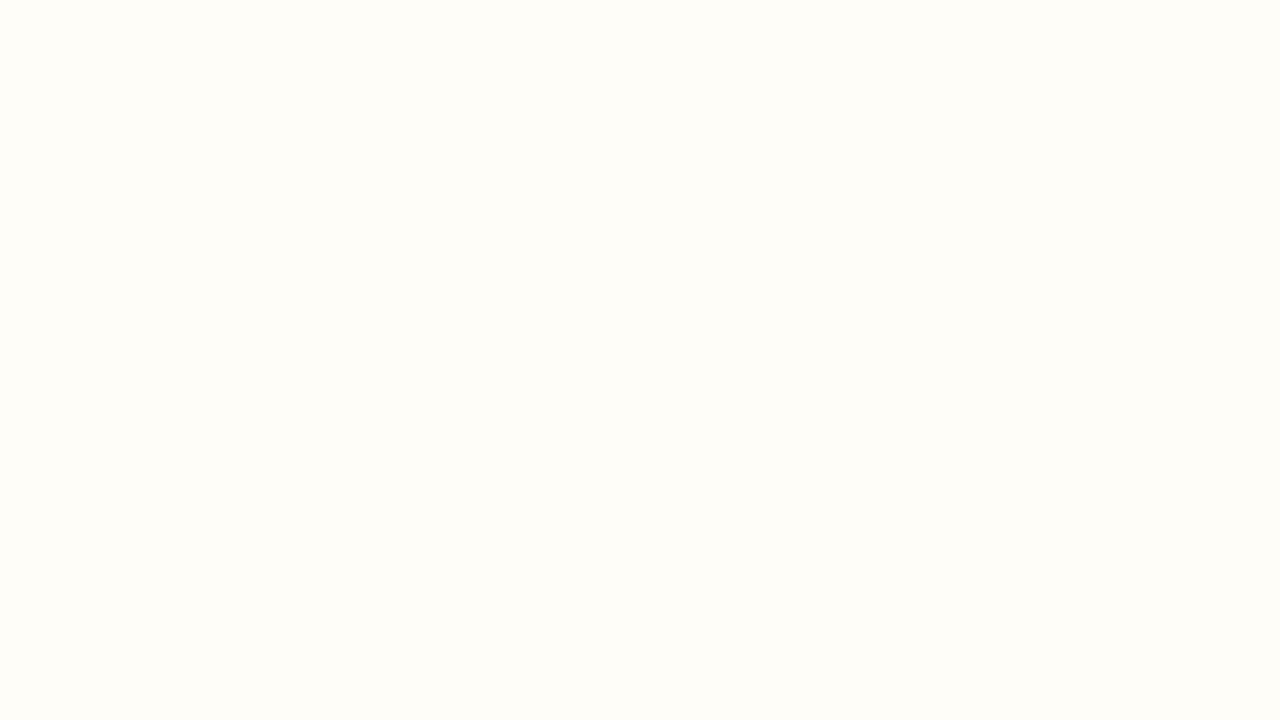

Pressed Home key to scroll back to top of page on html
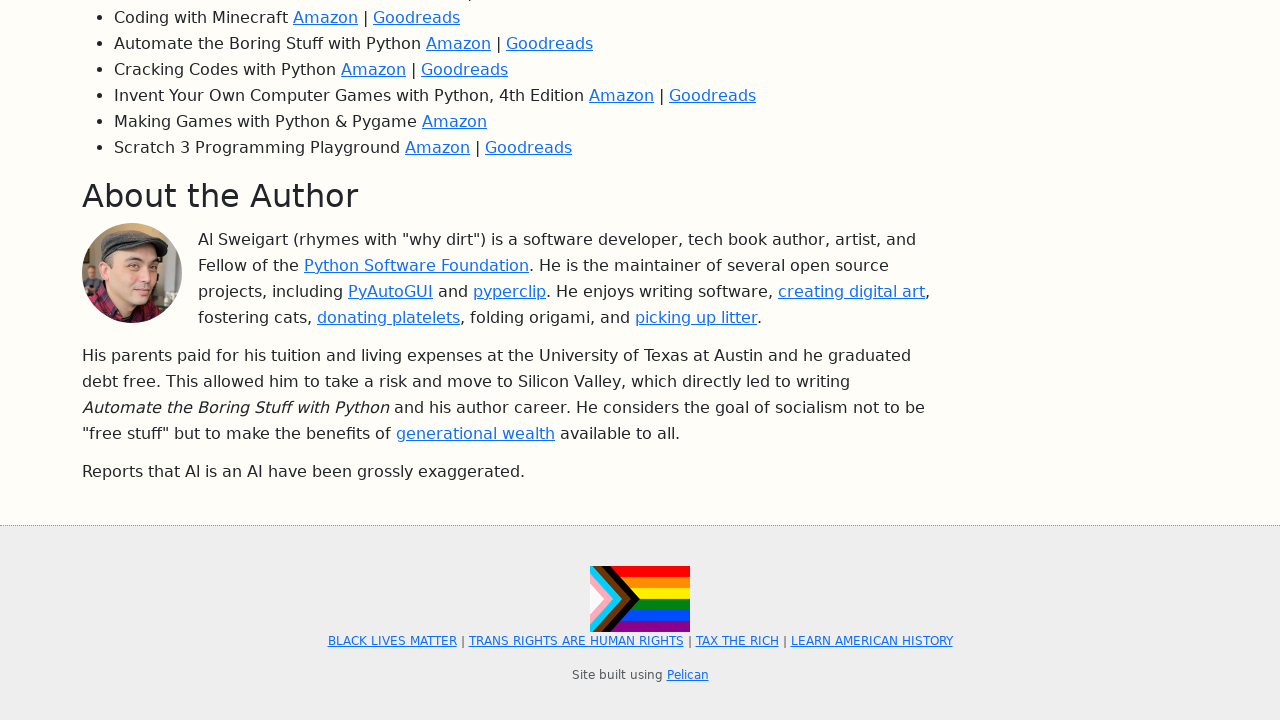

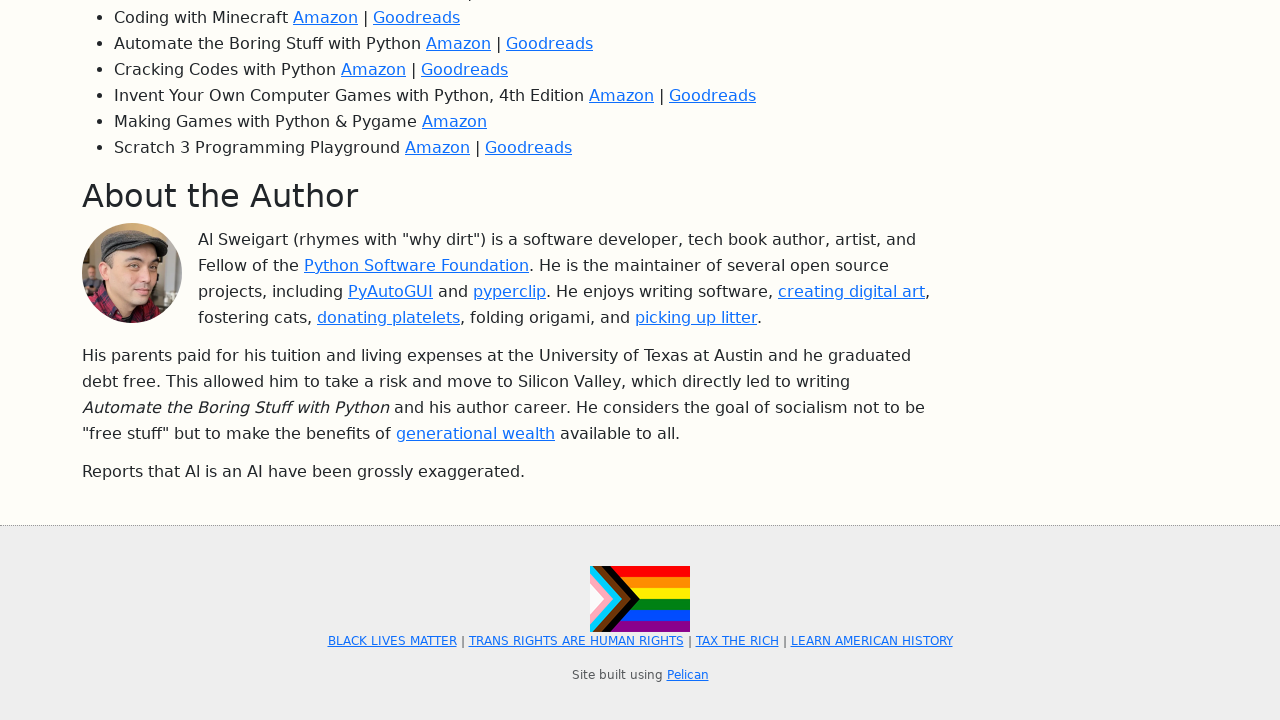